Tests finding elements by tag name on the iCarro homepage, locating h1 heading and anchor elements

Starting URL: https://icarro-v1.netlify.app/

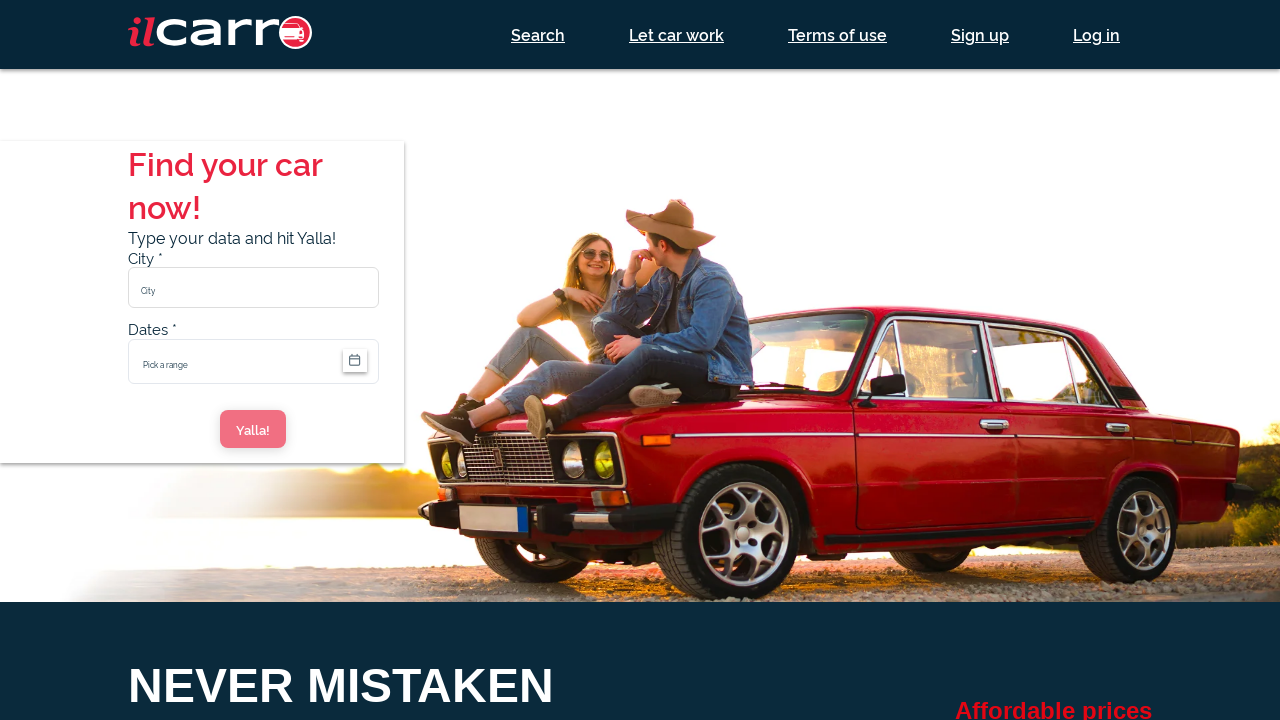

Navigated to iCarro homepage
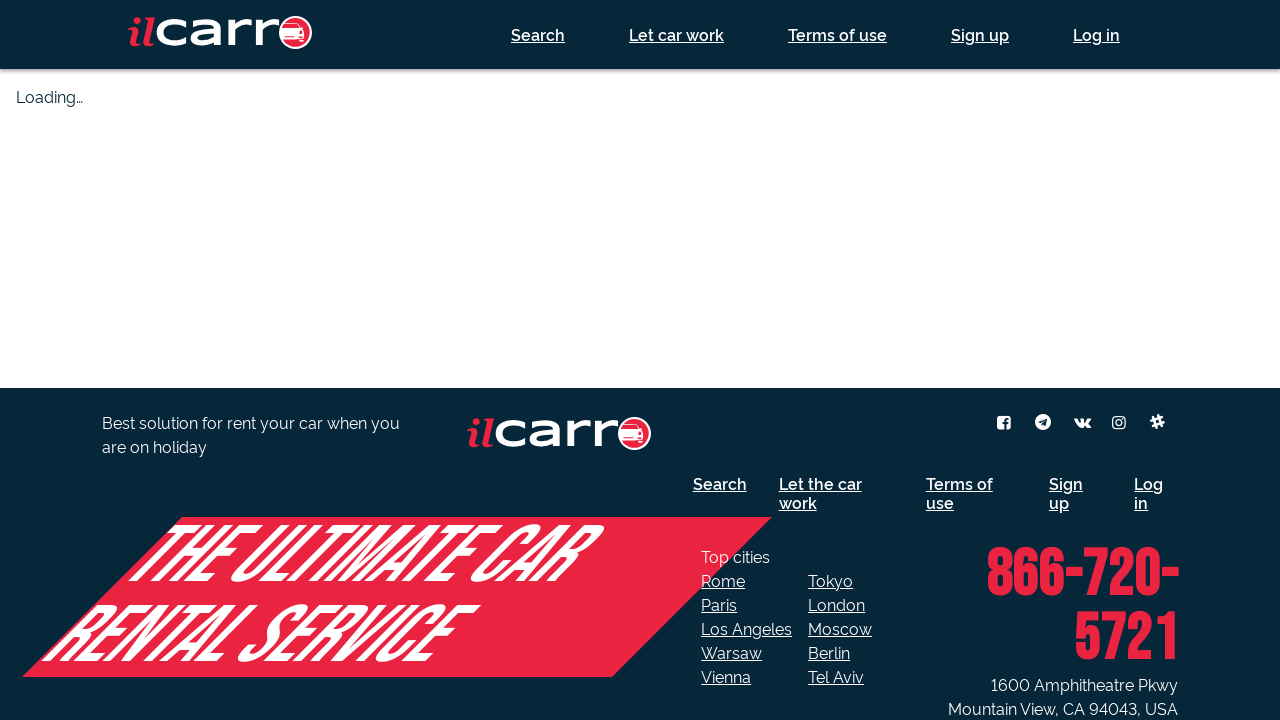

Located first h1 heading element
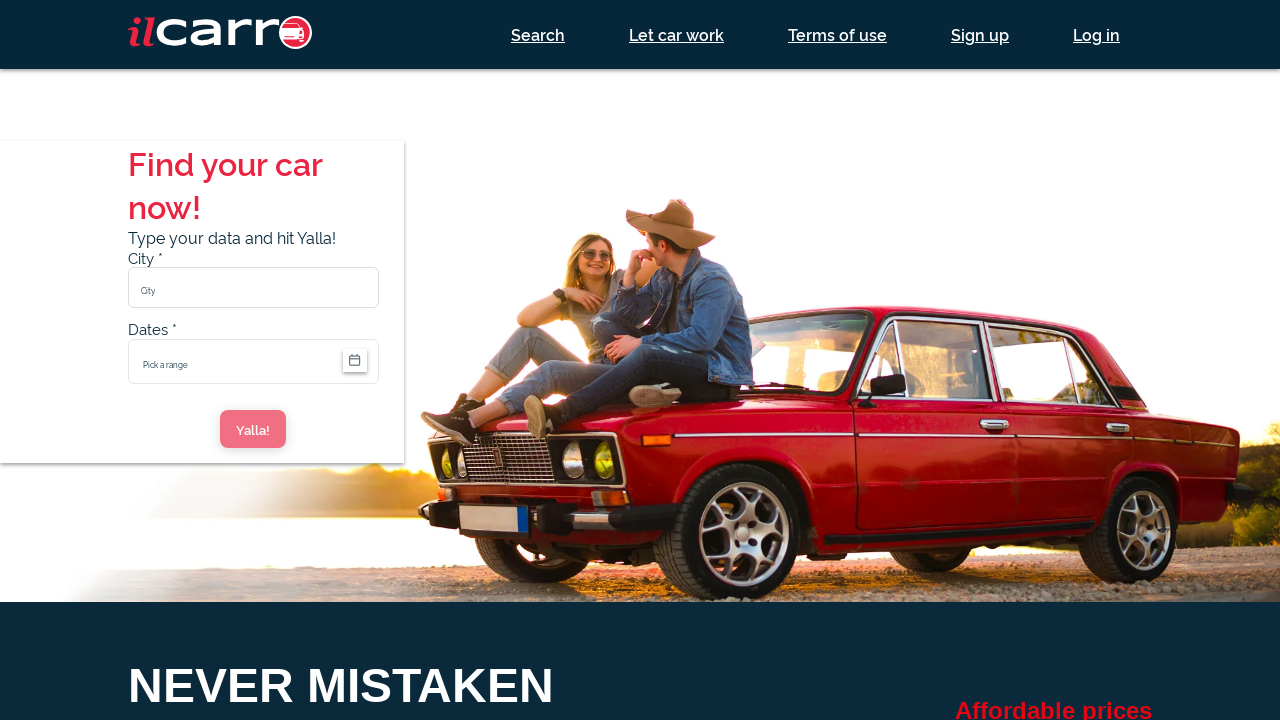

Retrieved h1 text content: 'Find your car now!'
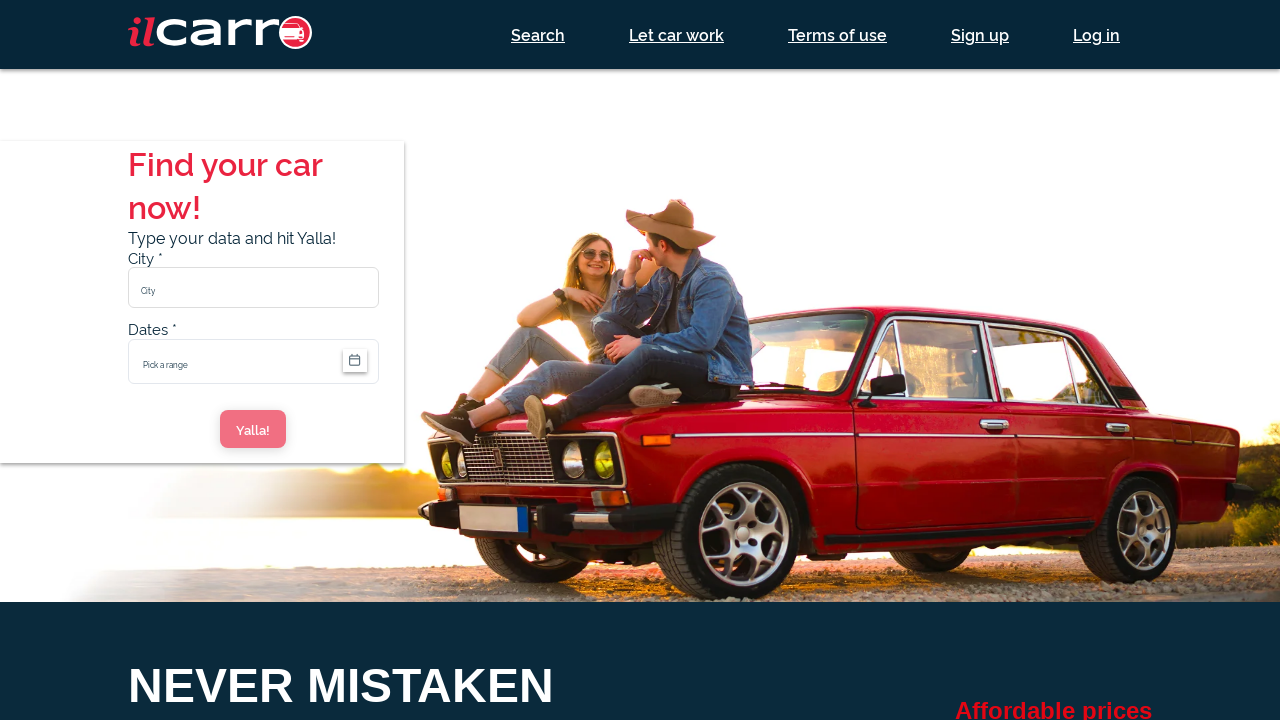

Located first anchor (a) element
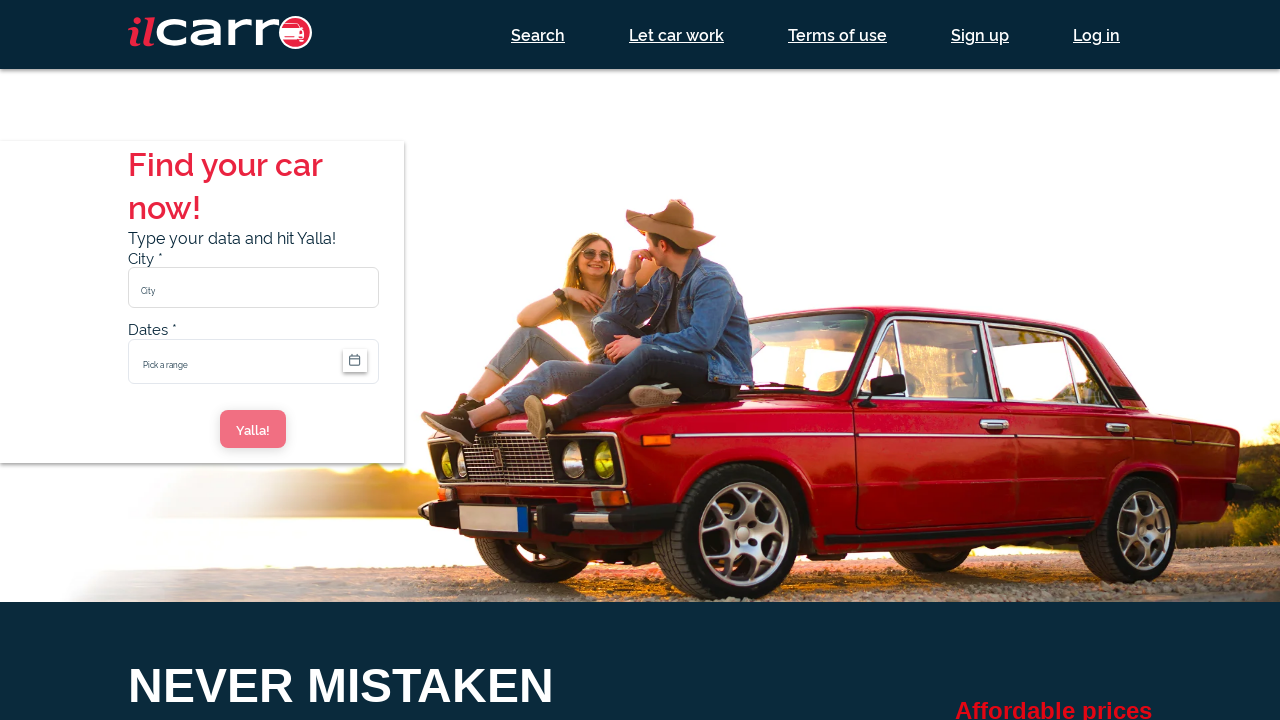

Retrieved anchor text content: ''
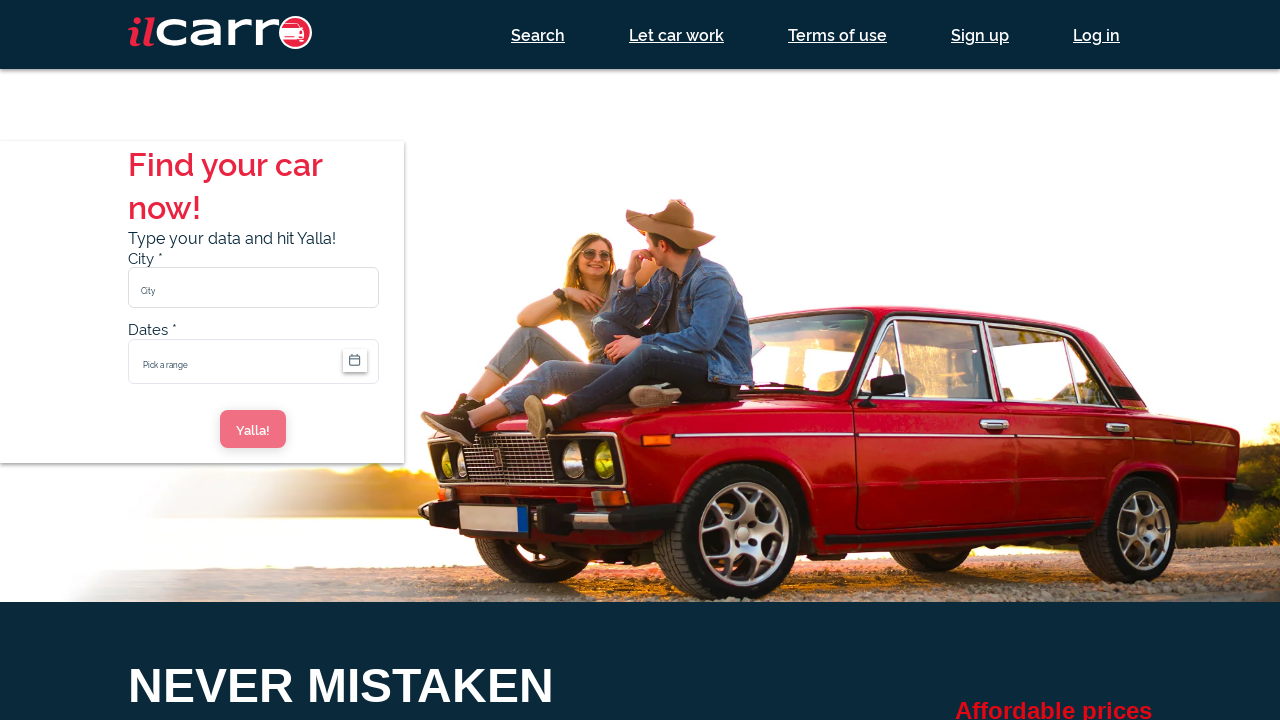

Found total of 30 anchor elements on page
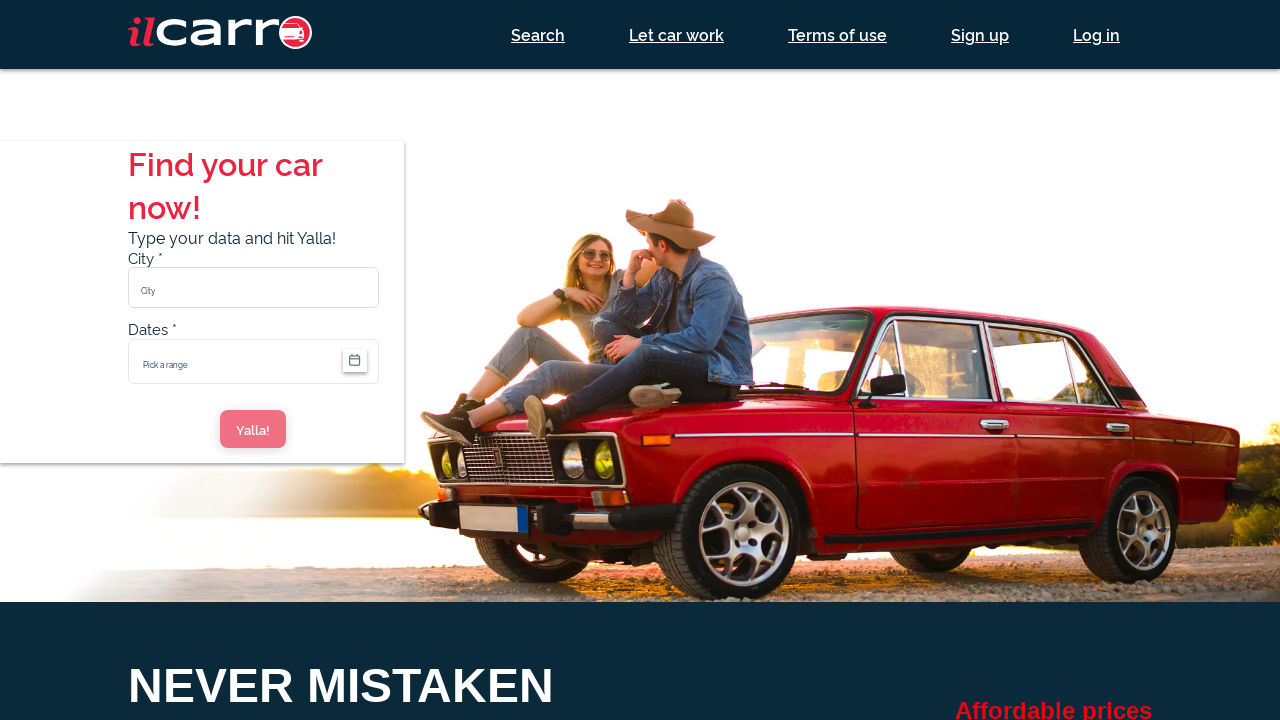

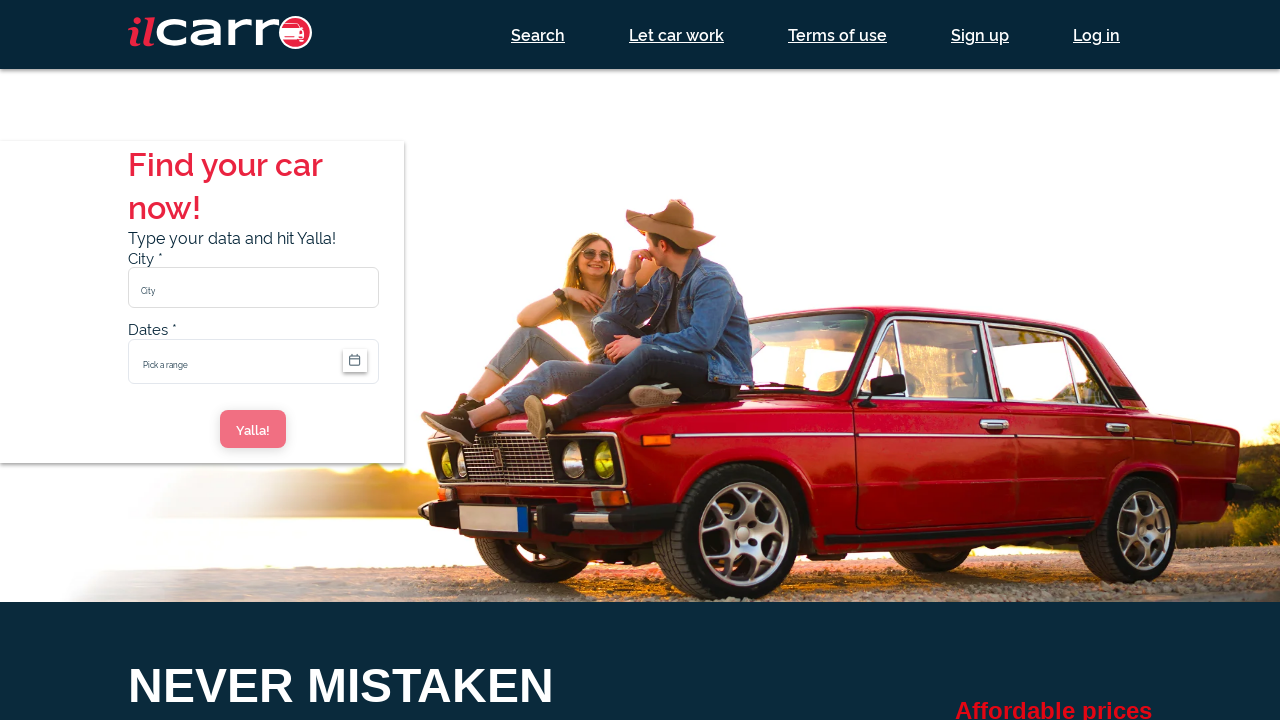